Tests input field value behavior by clearing the field and typing new text, verifying how attribute and property values differ after modification

Starting URL: http://watir.com/examples/forms_with_input_elements.html

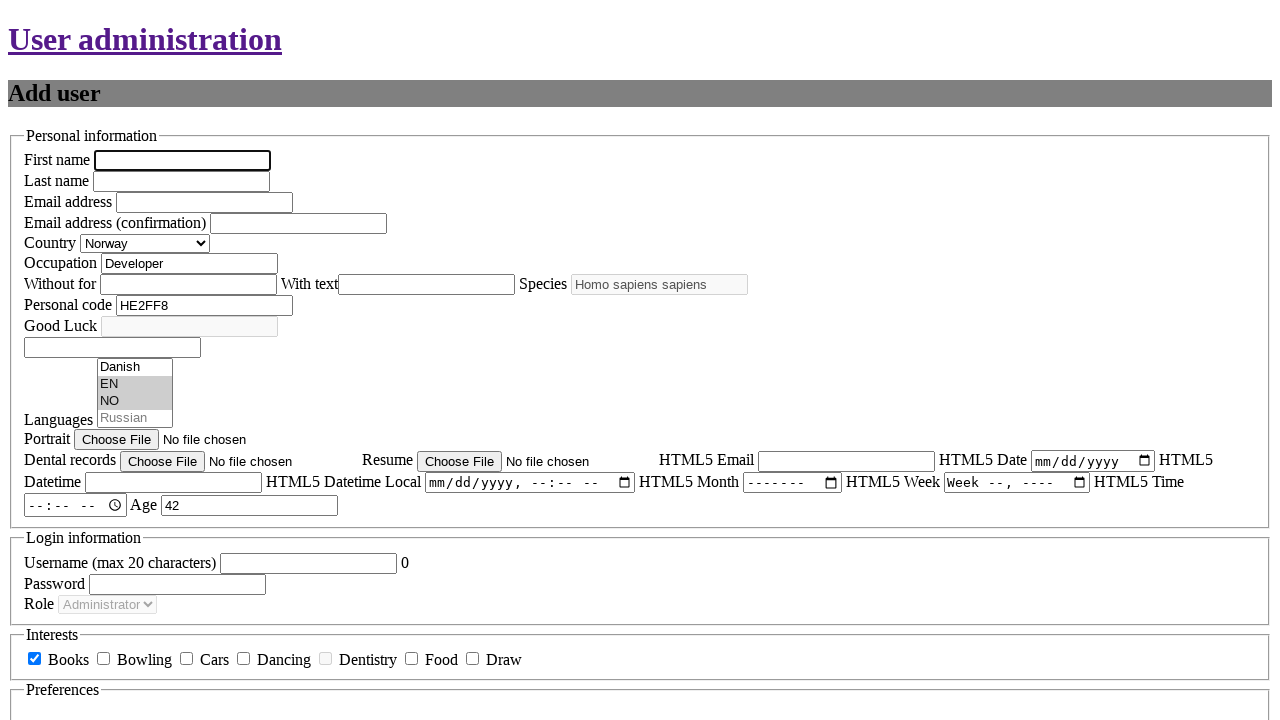

Located the occupation input field with ID 'new_user_occupation'
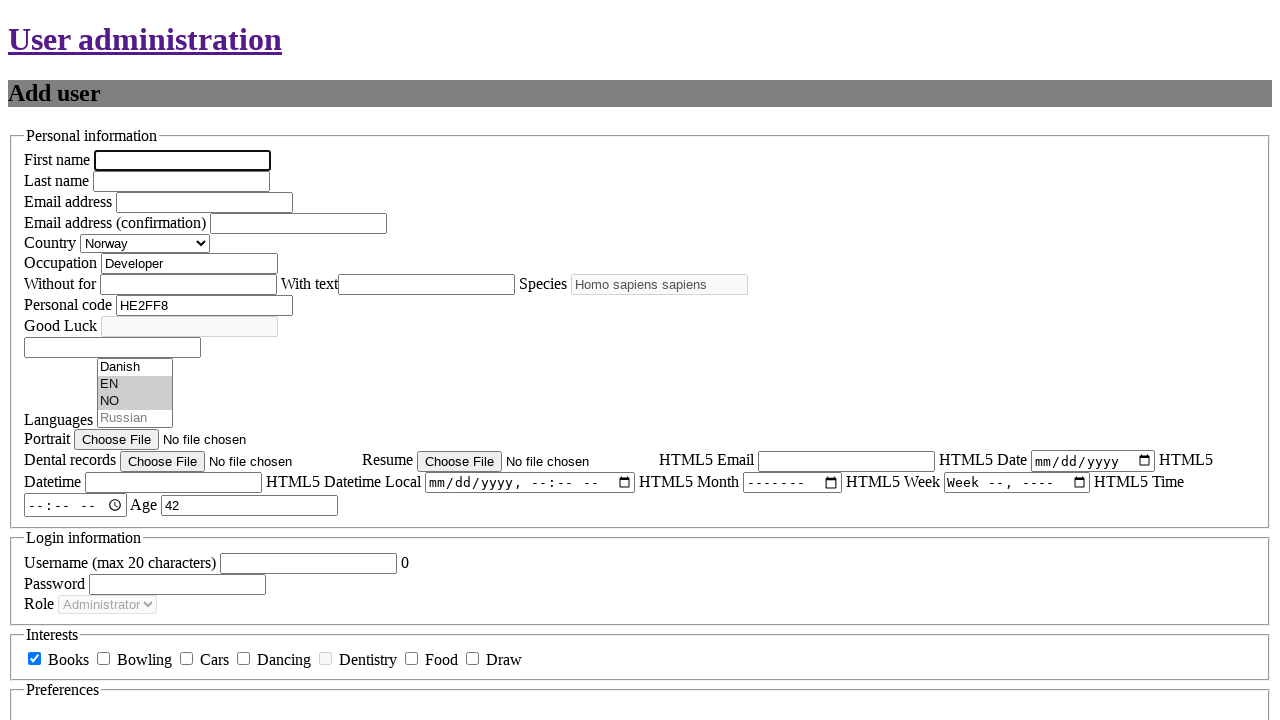

Verified initial input field value is 'Developer'
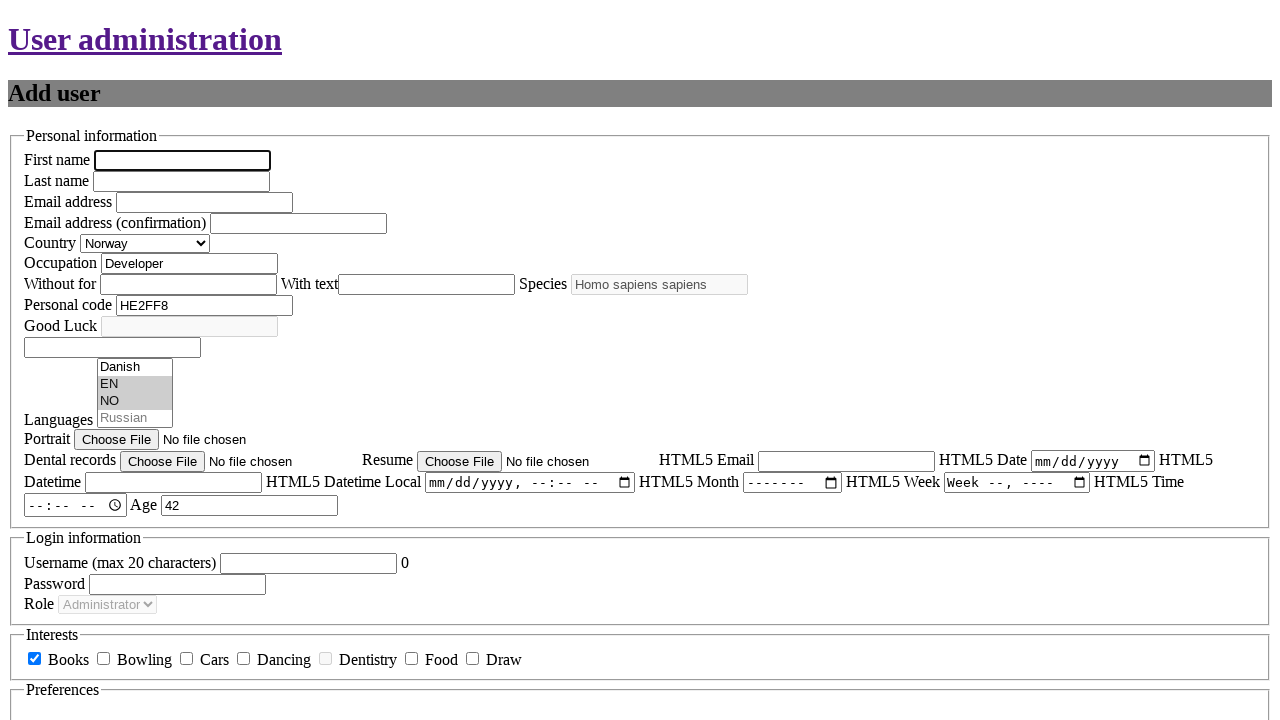

Cleared the occupation input field on #new_user_occupation
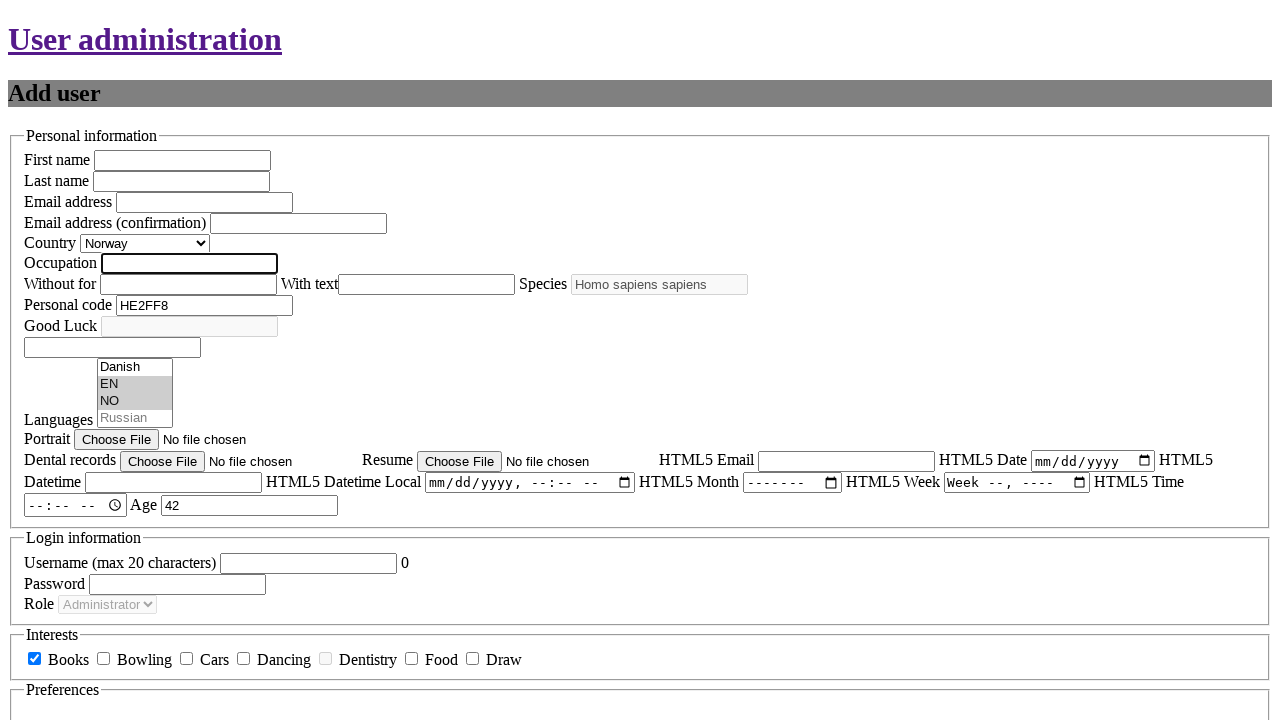

Filled occupation input field with 'Engineer' on #new_user_occupation
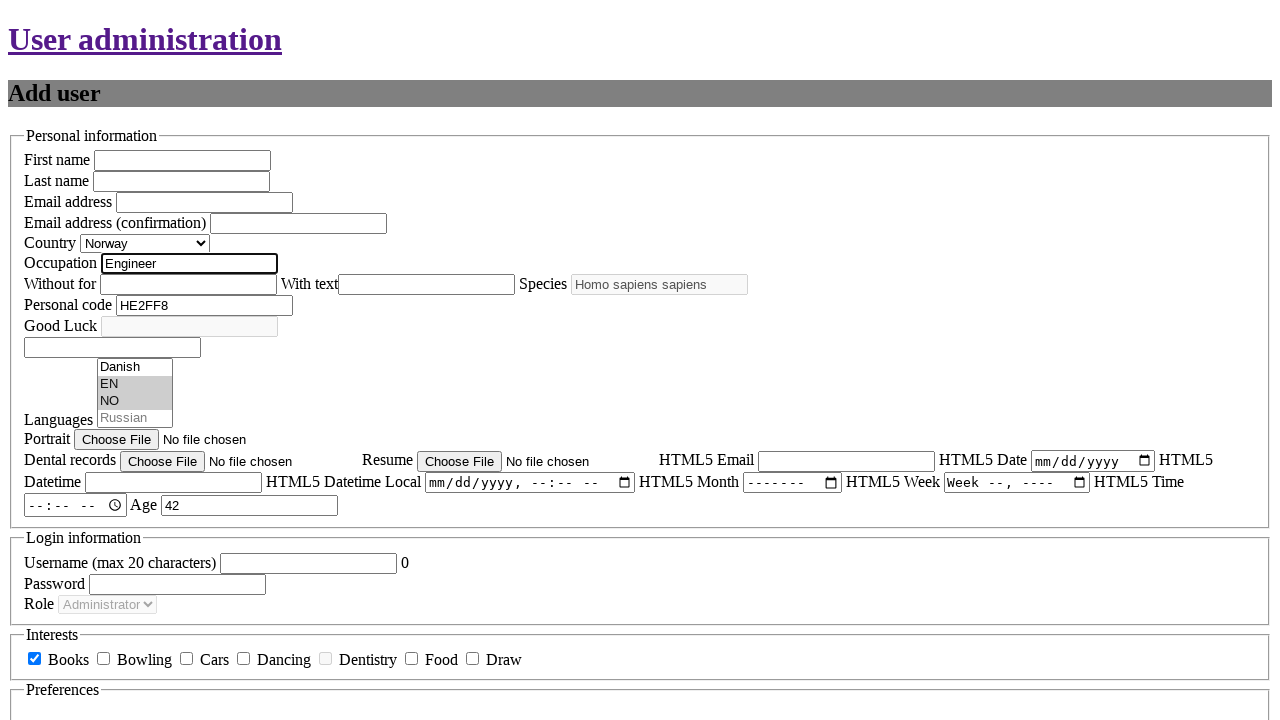

Verified input field value changed to 'Engineer'
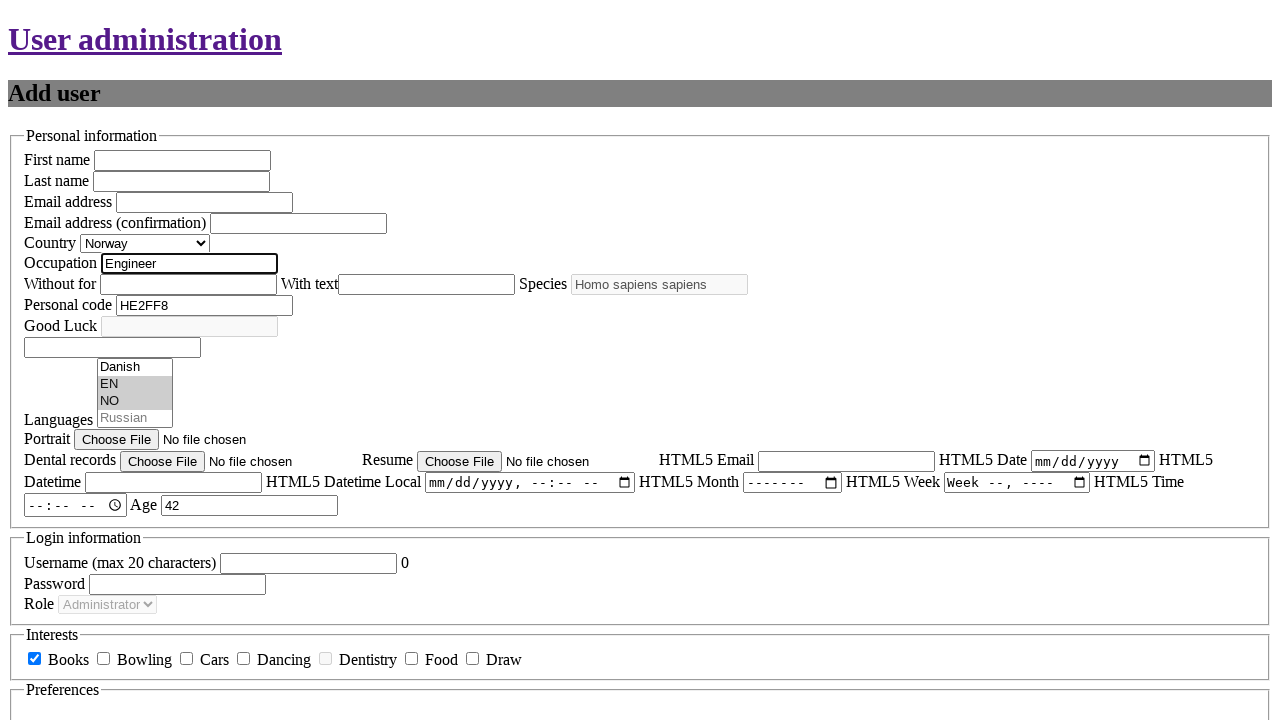

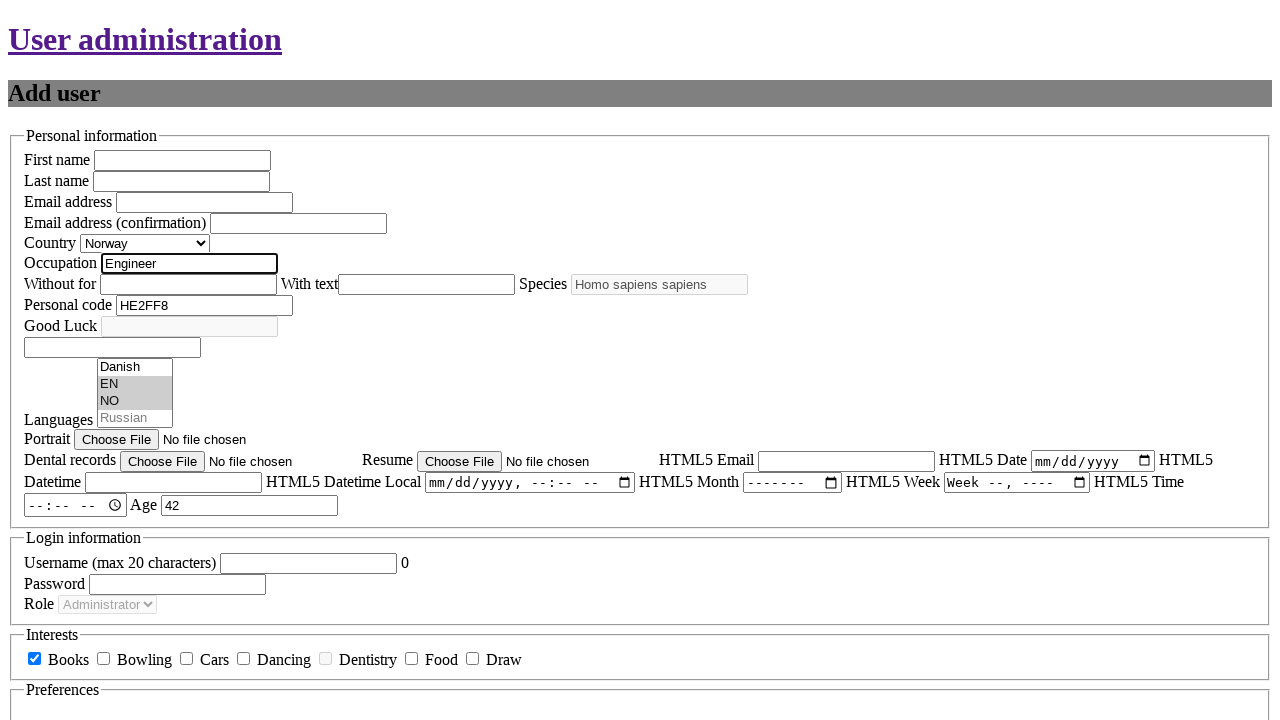